Tests autocomplete functionality by typing partial text and using keyboard navigation to select from dropdown suggestions

Starting URL: http://qaclickacademy.com/practice.php

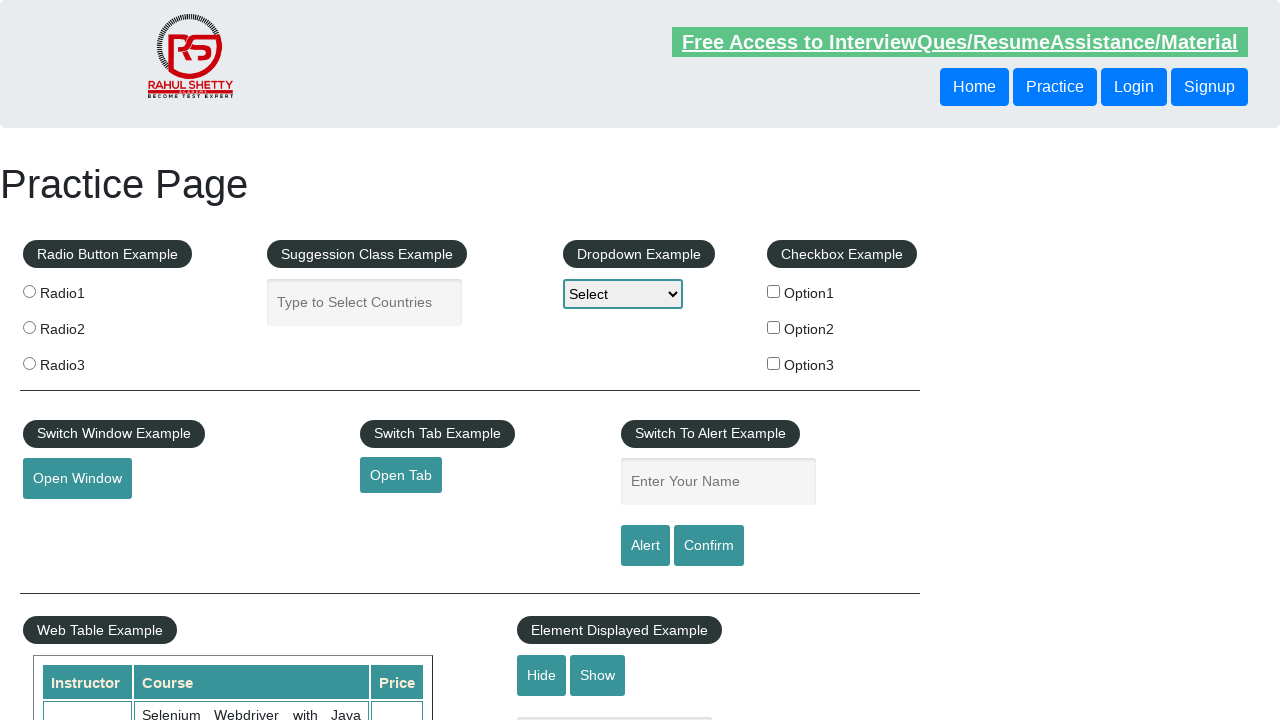

Typed 'ind' in autocomplete field to trigger dropdown suggestions on #autocomplete
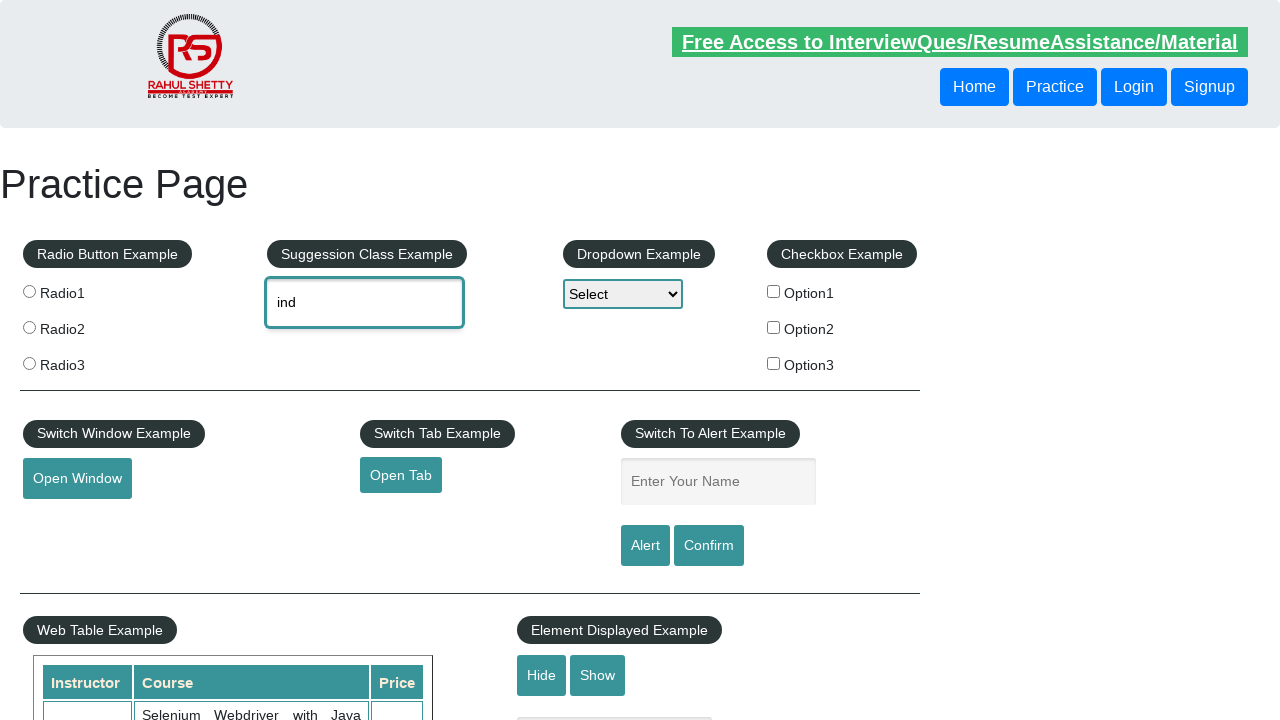

Pressed ArrowDown once to navigate to first suggestion on #autocomplete
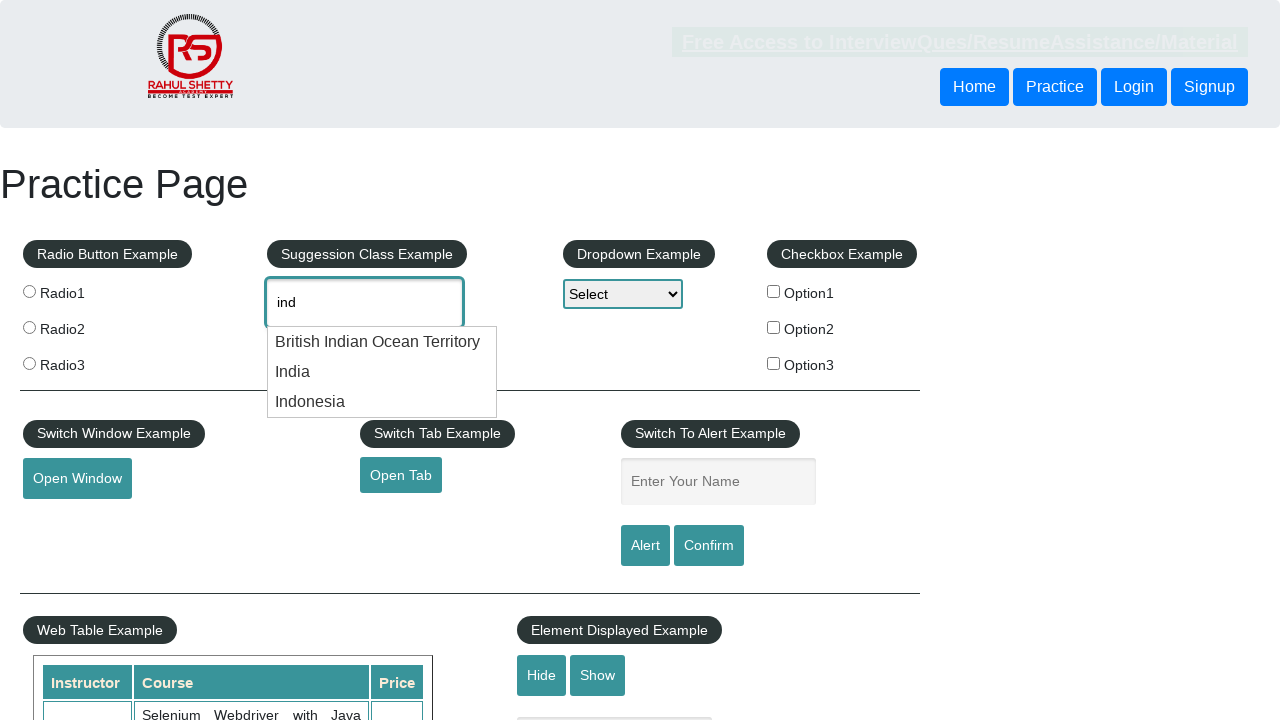

Pressed ArrowDown second time to navigate to second suggestion on #autocomplete
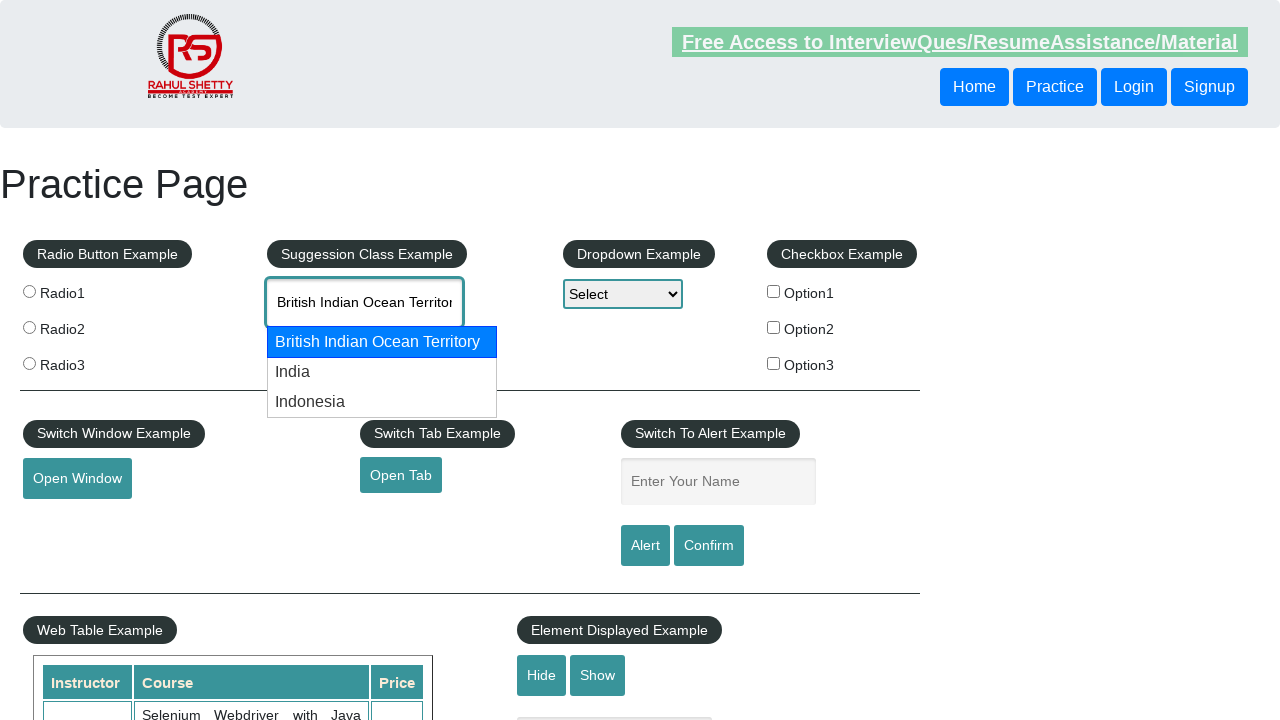

Retrieved selected autocomplete value: British Indian Ocean Territory
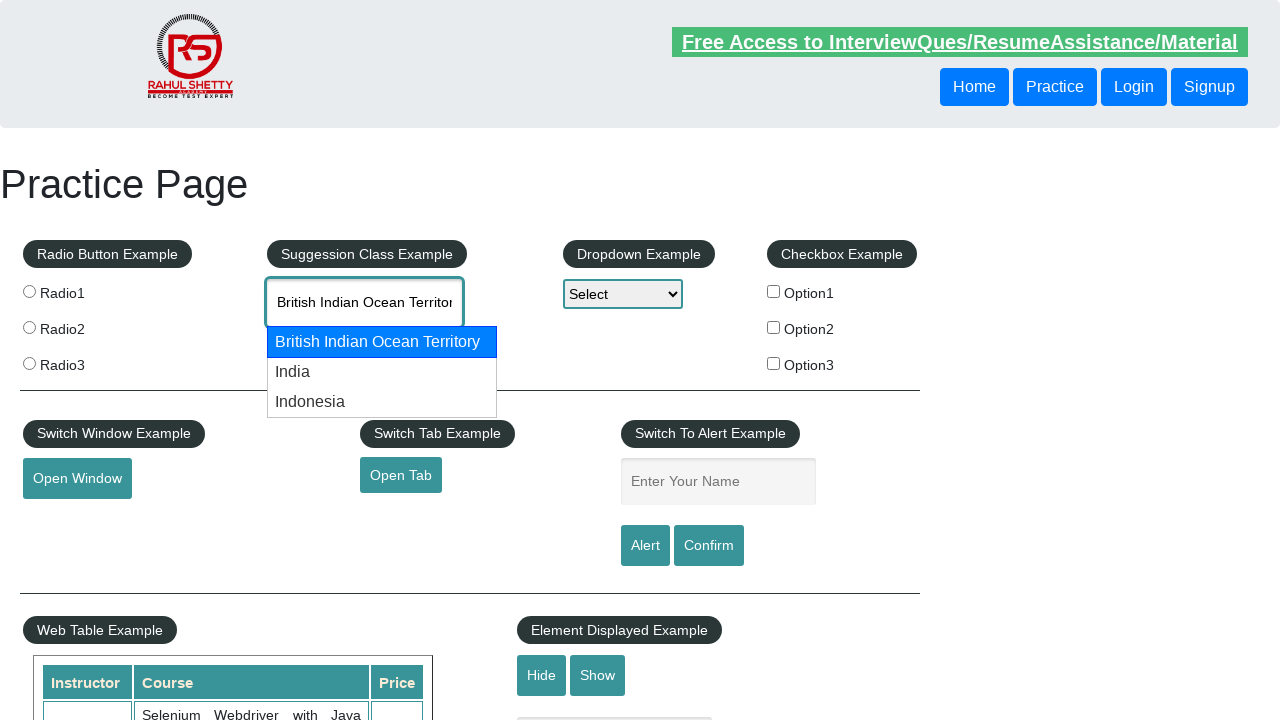

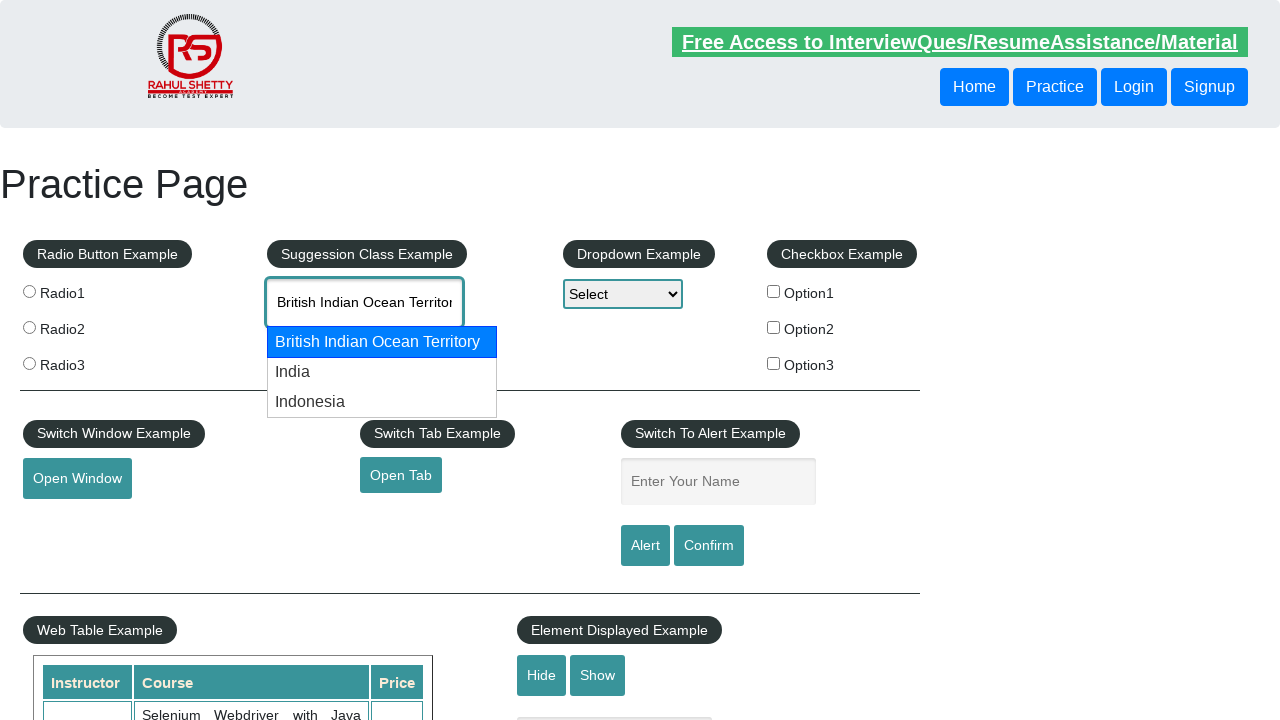